Tests adding multiple elements by clicking the Add Element button three times

Starting URL: https://the-internet.herokuapp.com/

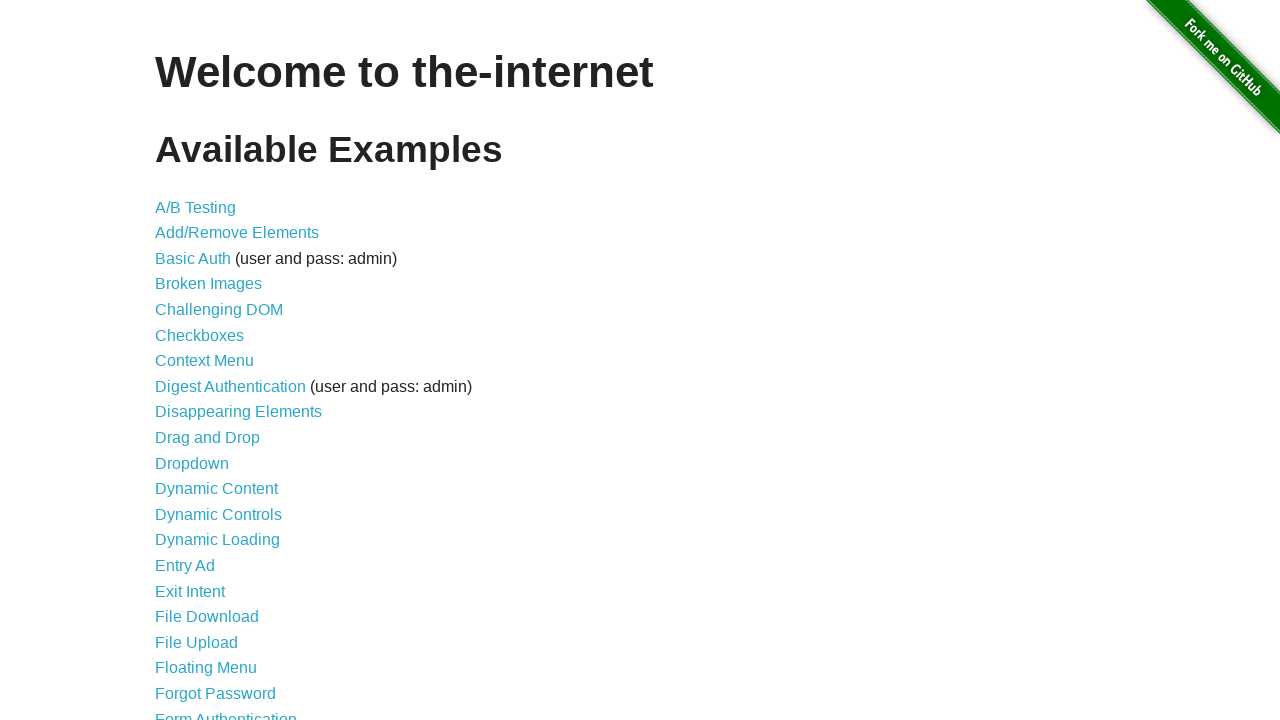

Clicked on Add/Remove Elements link at (237, 233) on xpath=//a[@href='/add_remove_elements/']
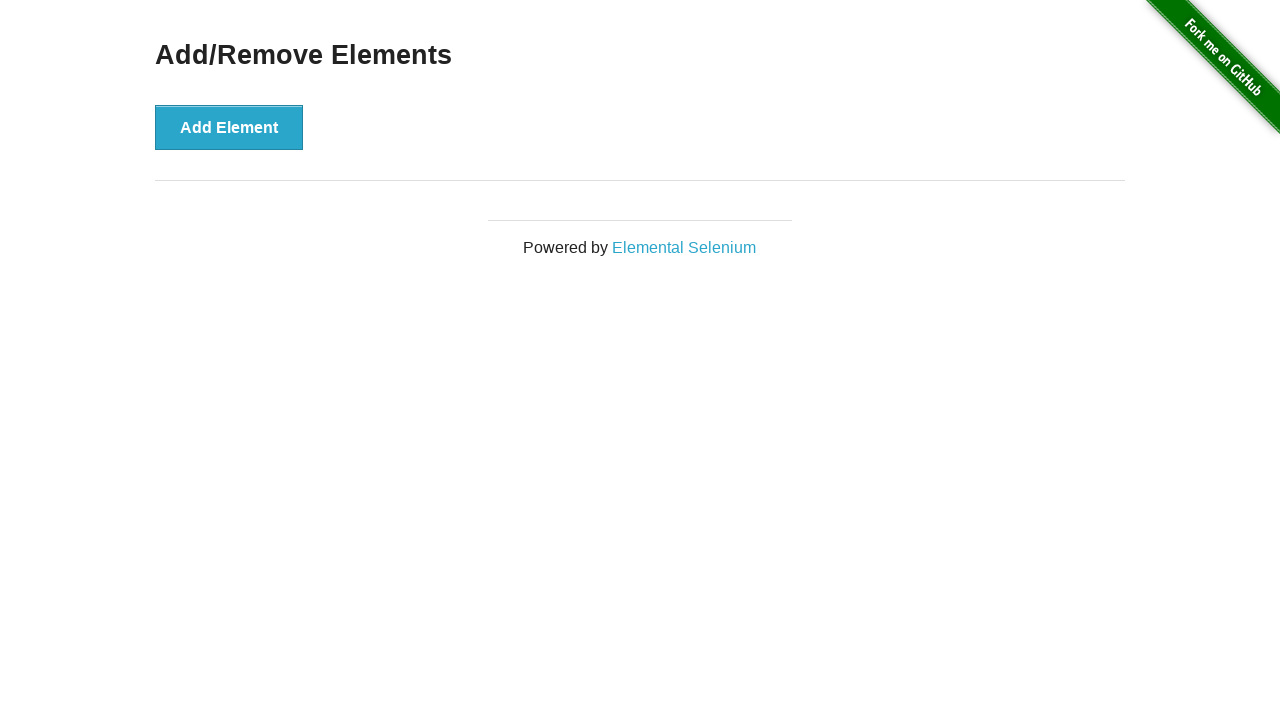

Clicked Add Element button (1st time) at (229, 127) on xpath=//button[@onclick='addElement()']
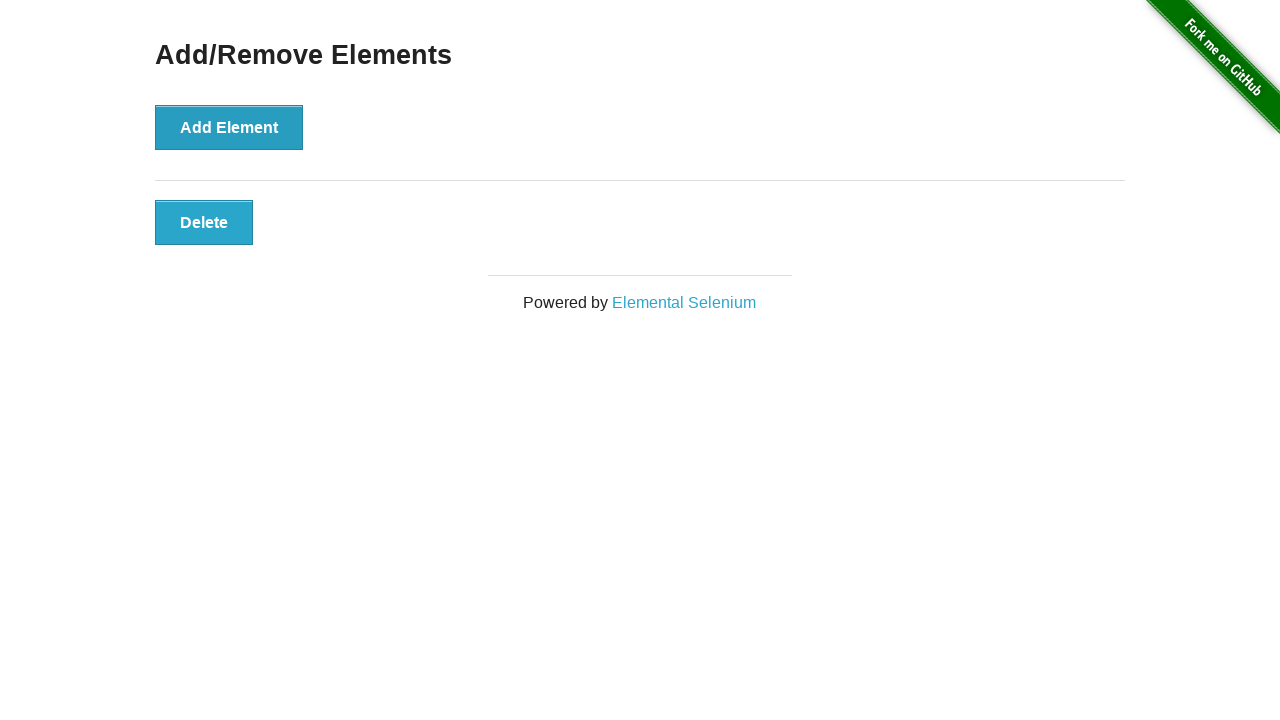

Clicked Add Element button (2nd time) at (229, 127) on xpath=//button[@onclick='addElement()']
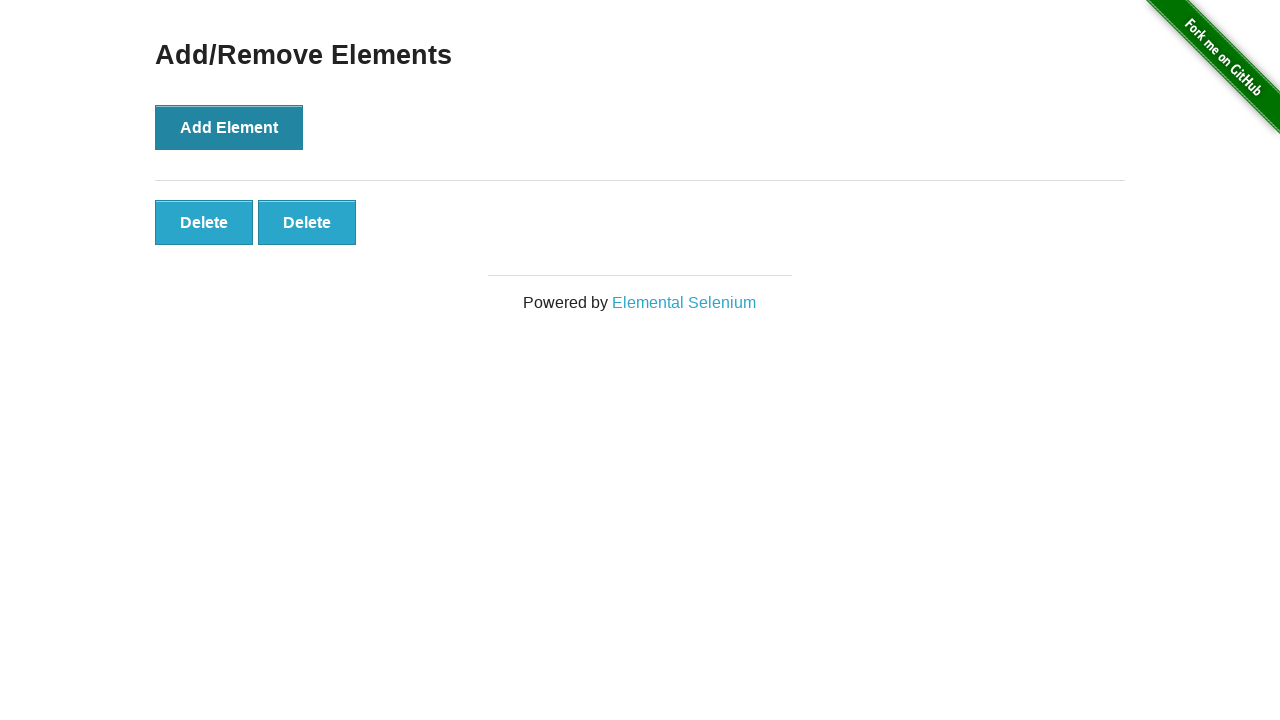

Clicked Add Element button (3rd time) at (229, 127) on xpath=//button[@onclick='addElement()']
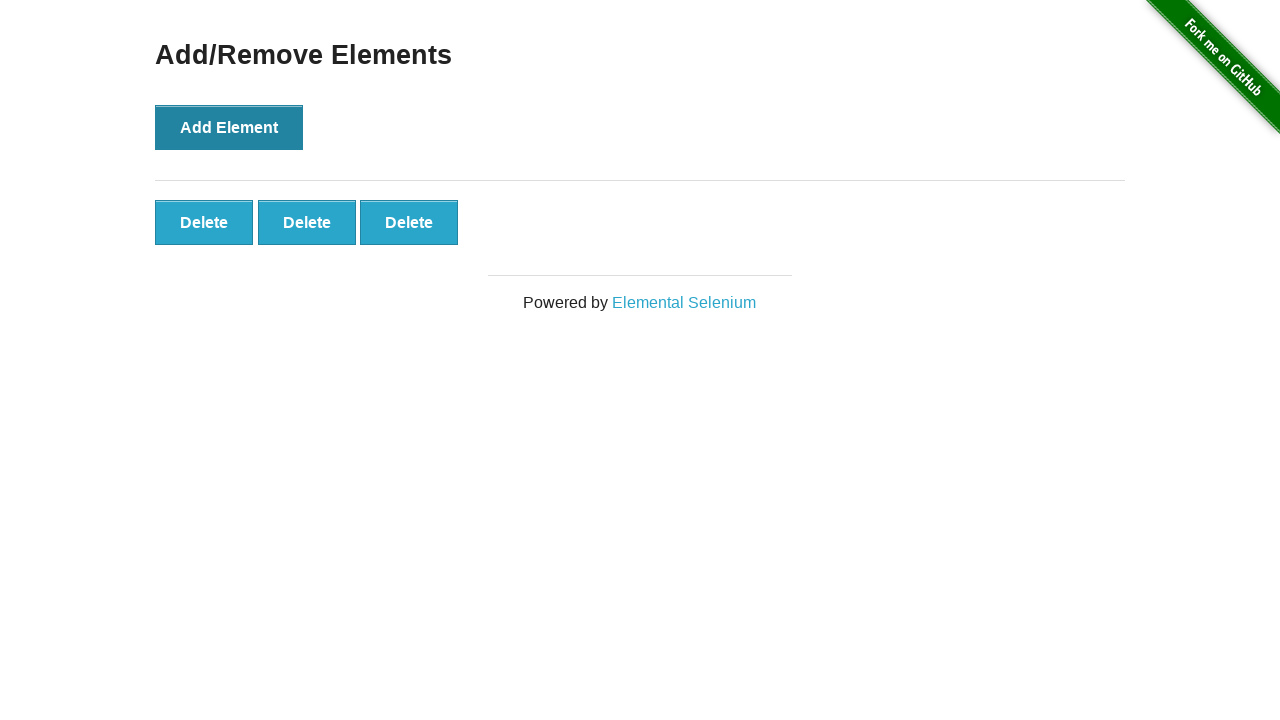

Verified that added elements are present on the page
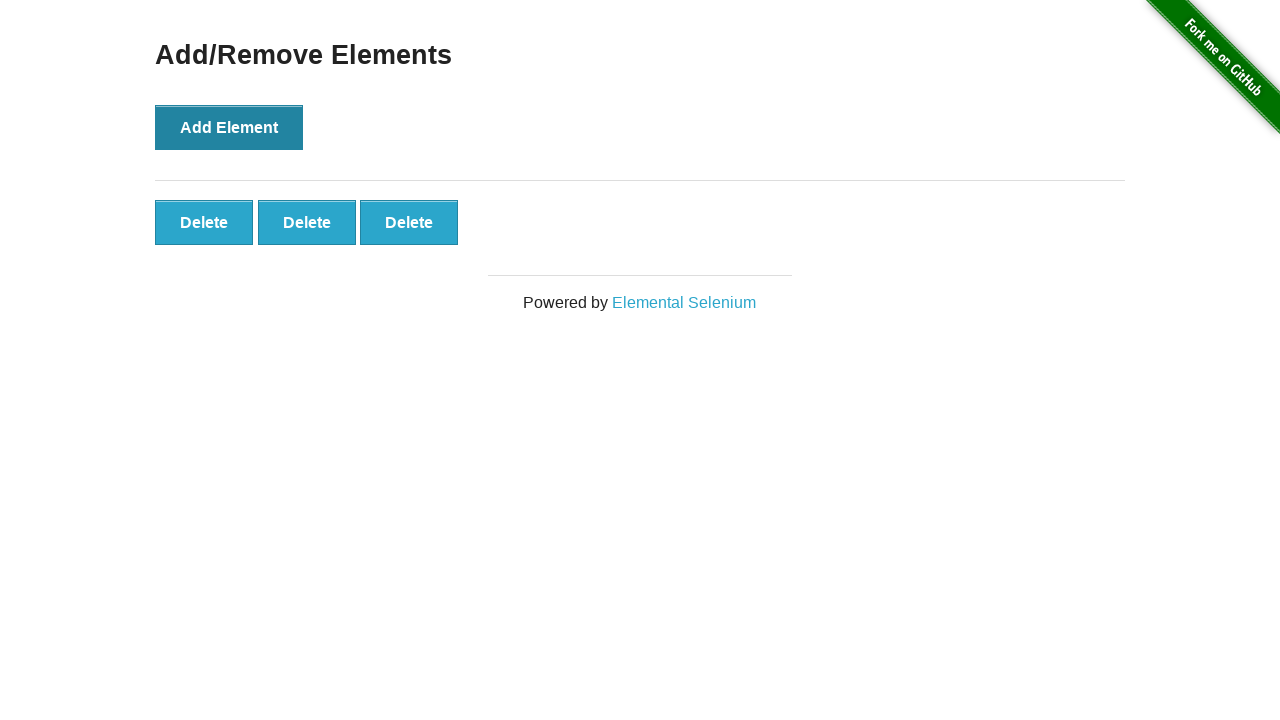

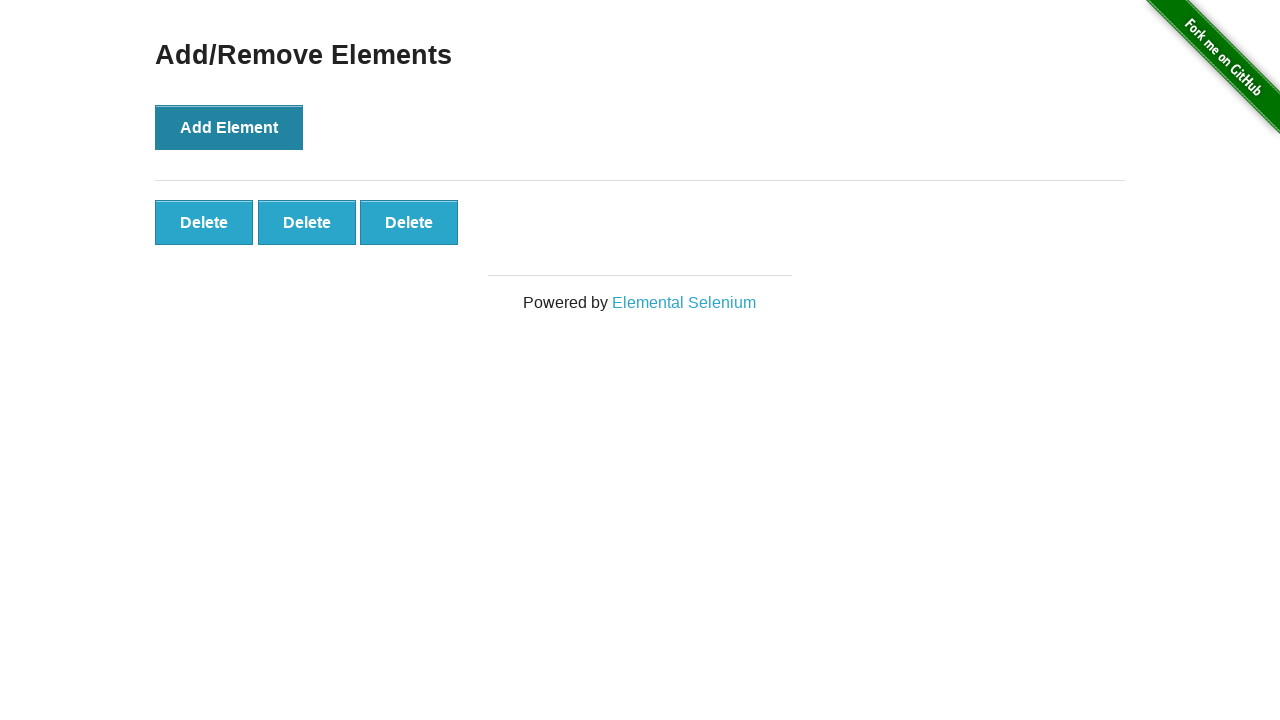